Tests mouse hover functionality by hovering over multiple tab elements on the page to trigger hover effects

Starting URL: https://demoapps.qspiders.com/ui/mouseHover/tab?sublist=3

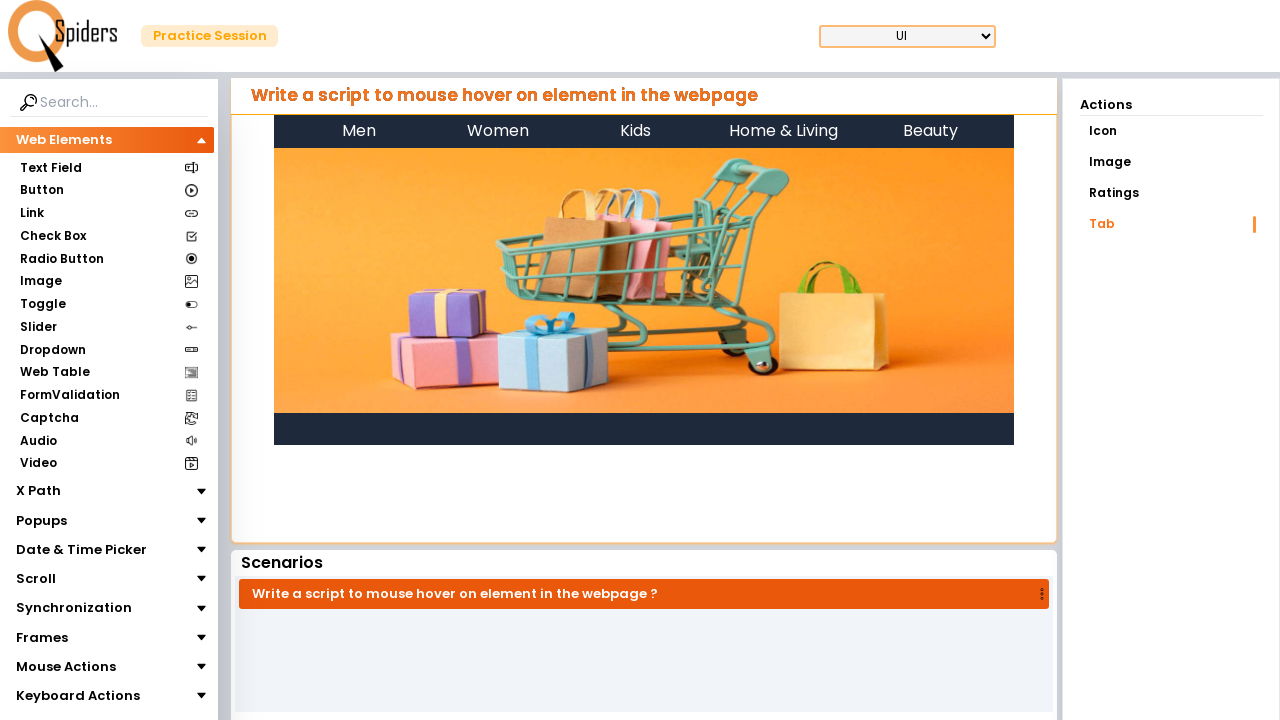

Navigated to mouse hover tab test page
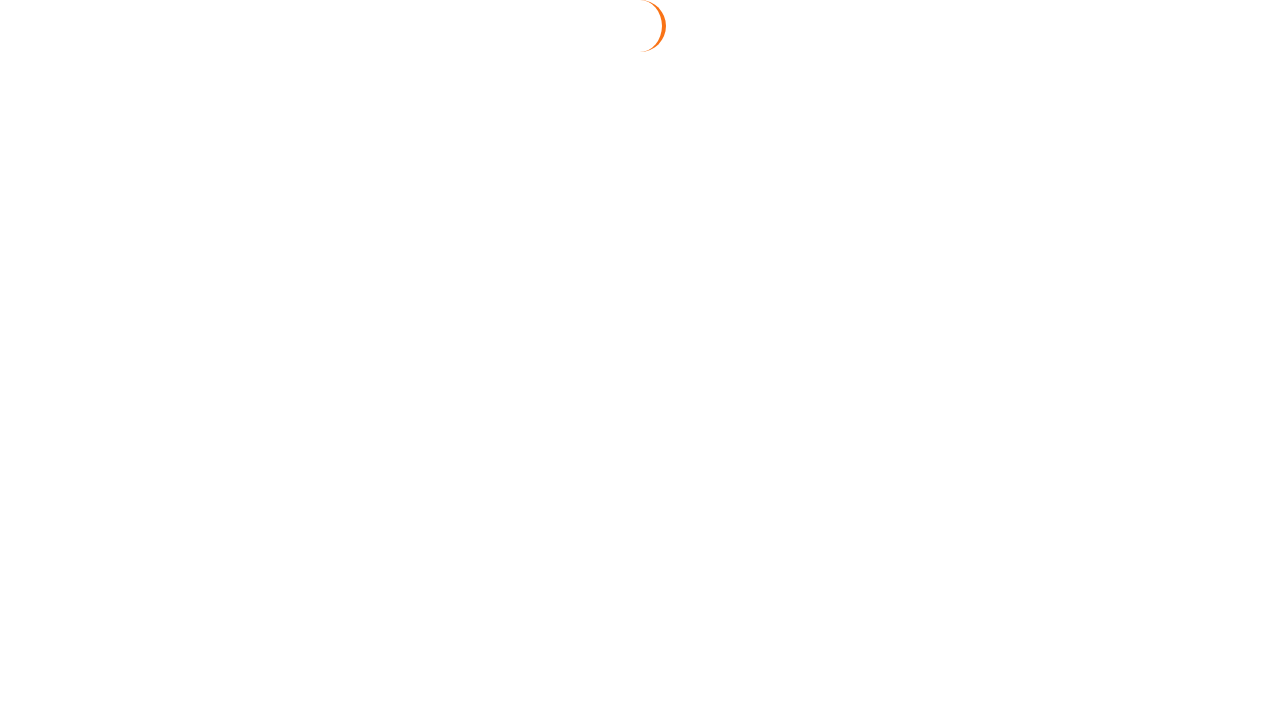

Located all tab elements on the page
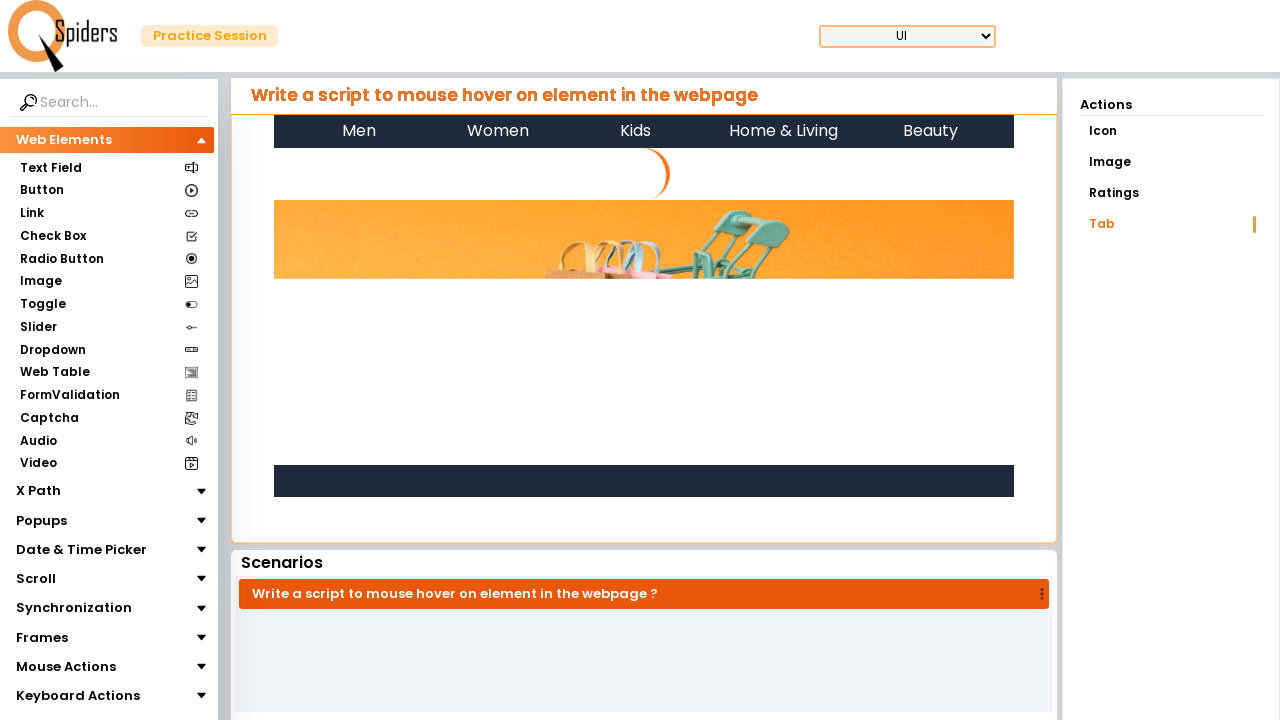

Hovered over a tab element to trigger hover effect at (359, 131) on xpath=//ul[contains(@class,'flex items-center')]/li >> nth=0
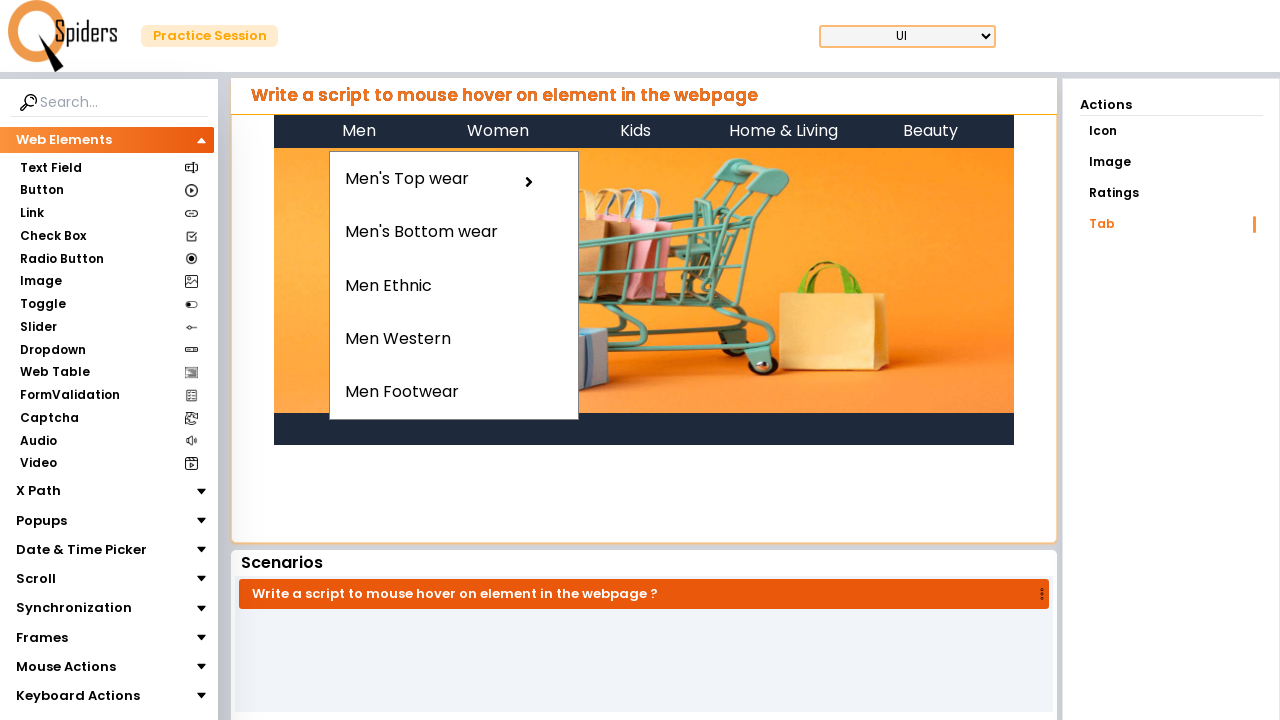

Waited 2 seconds to observe hover effect
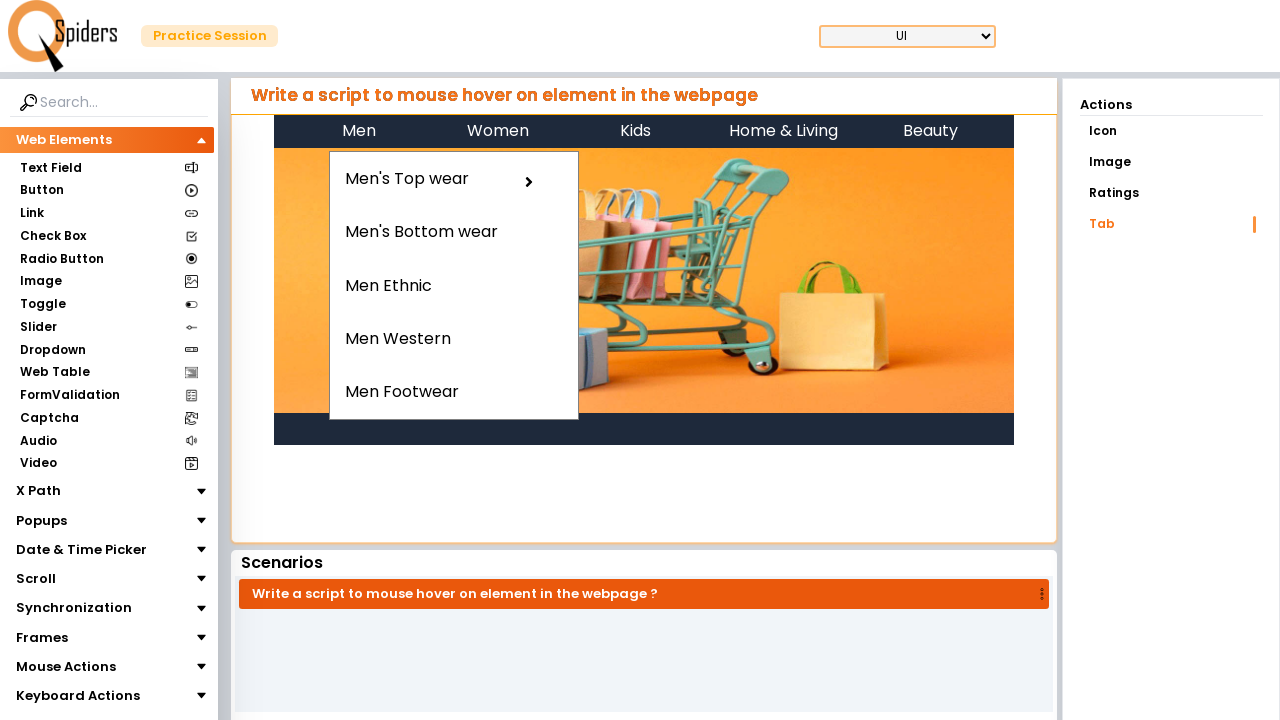

Hovered over a tab element to trigger hover effect at (498, 131) on xpath=//ul[contains(@class,'flex items-center')]/li >> nth=1
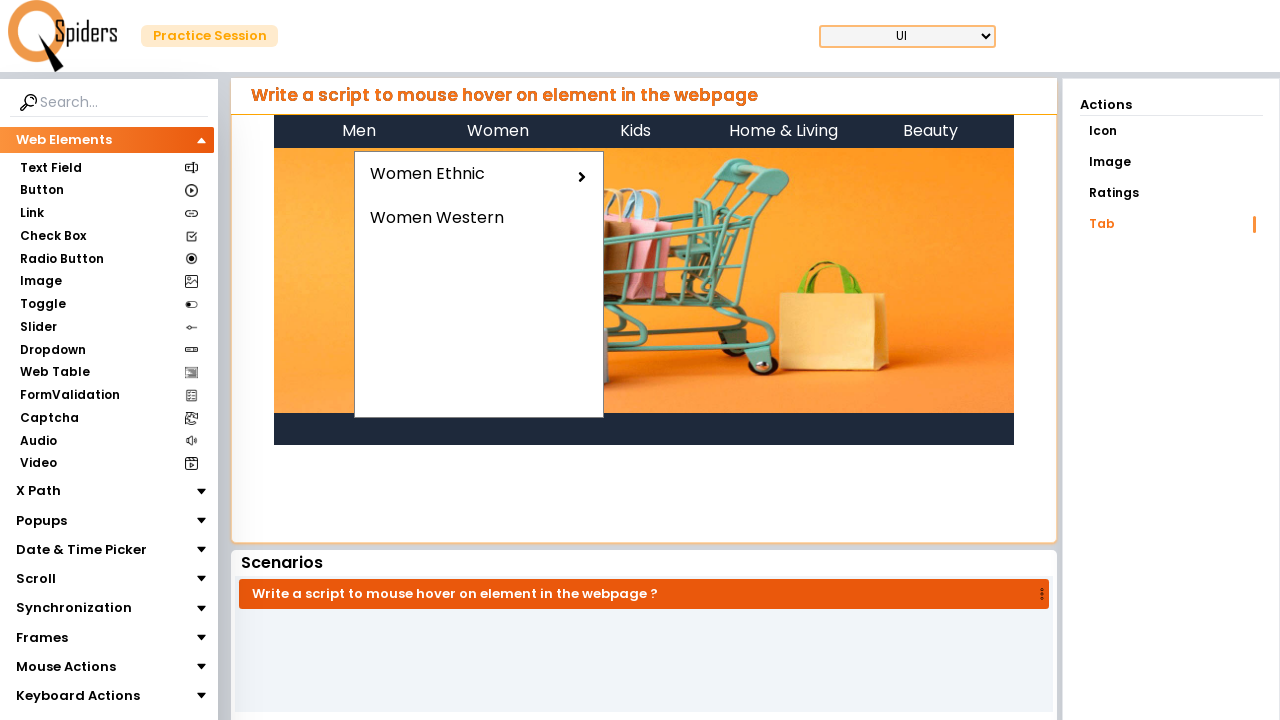

Waited 2 seconds to observe hover effect
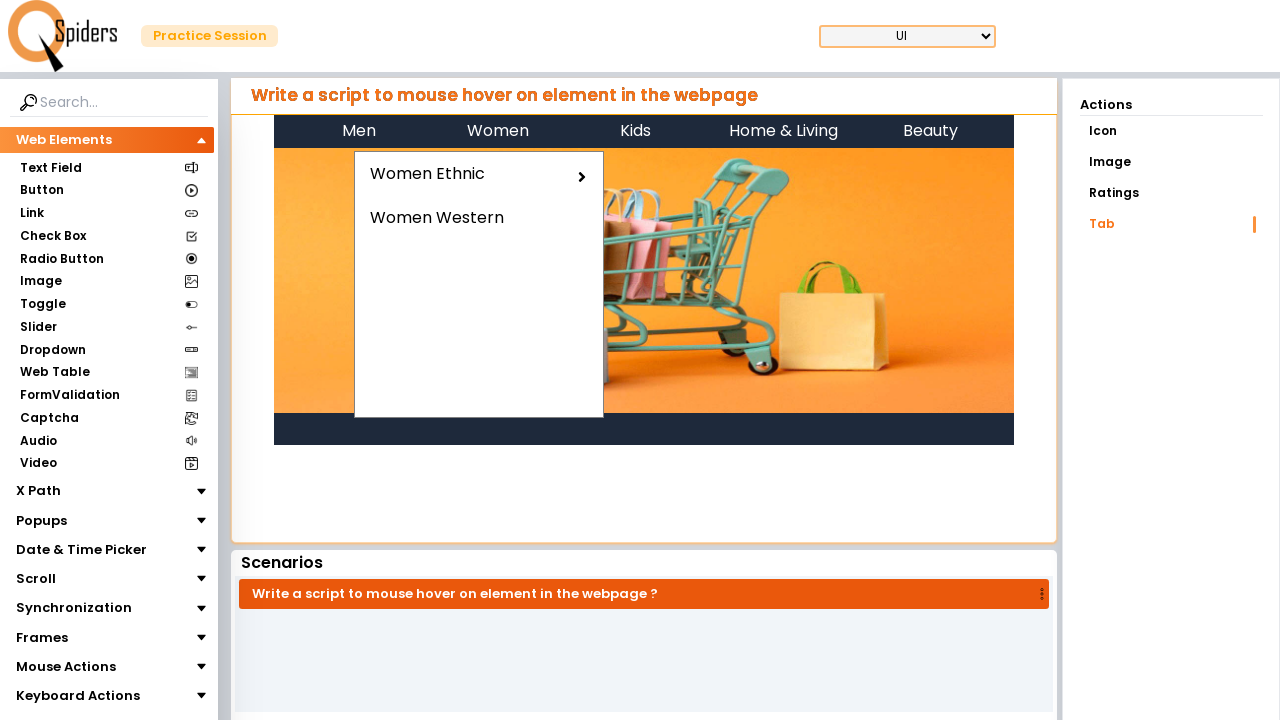

Hovered over a tab element to trigger hover effect at (636, 131) on xpath=//ul[contains(@class,'flex items-center')]/li >> nth=2
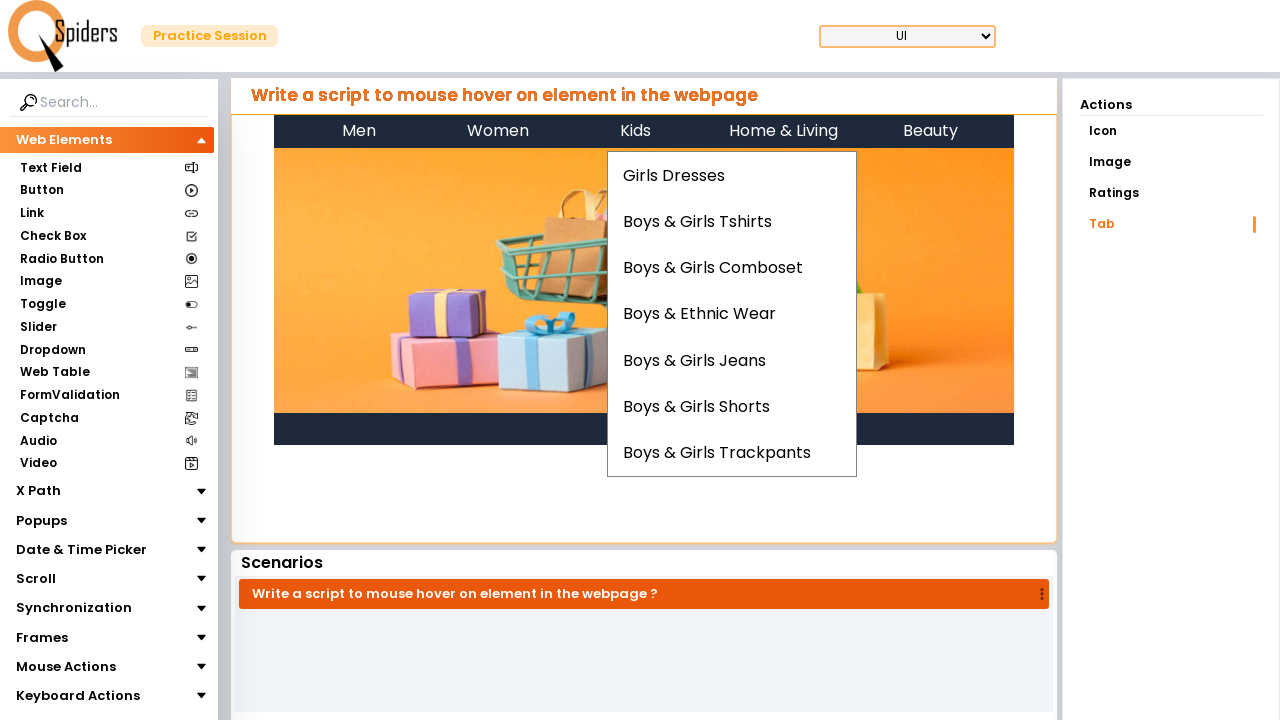

Waited 2 seconds to observe hover effect
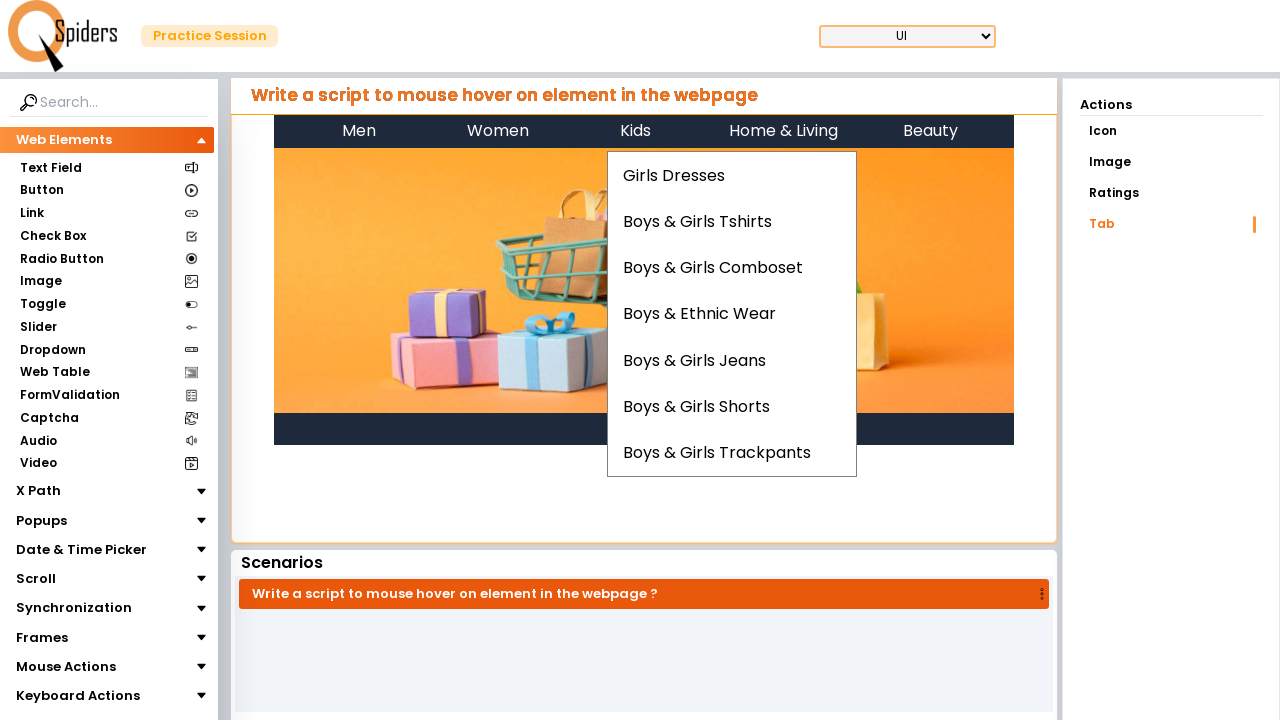

Hovered over a tab element to trigger hover effect at (784, 131) on xpath=//ul[contains(@class,'flex items-center')]/li >> nth=3
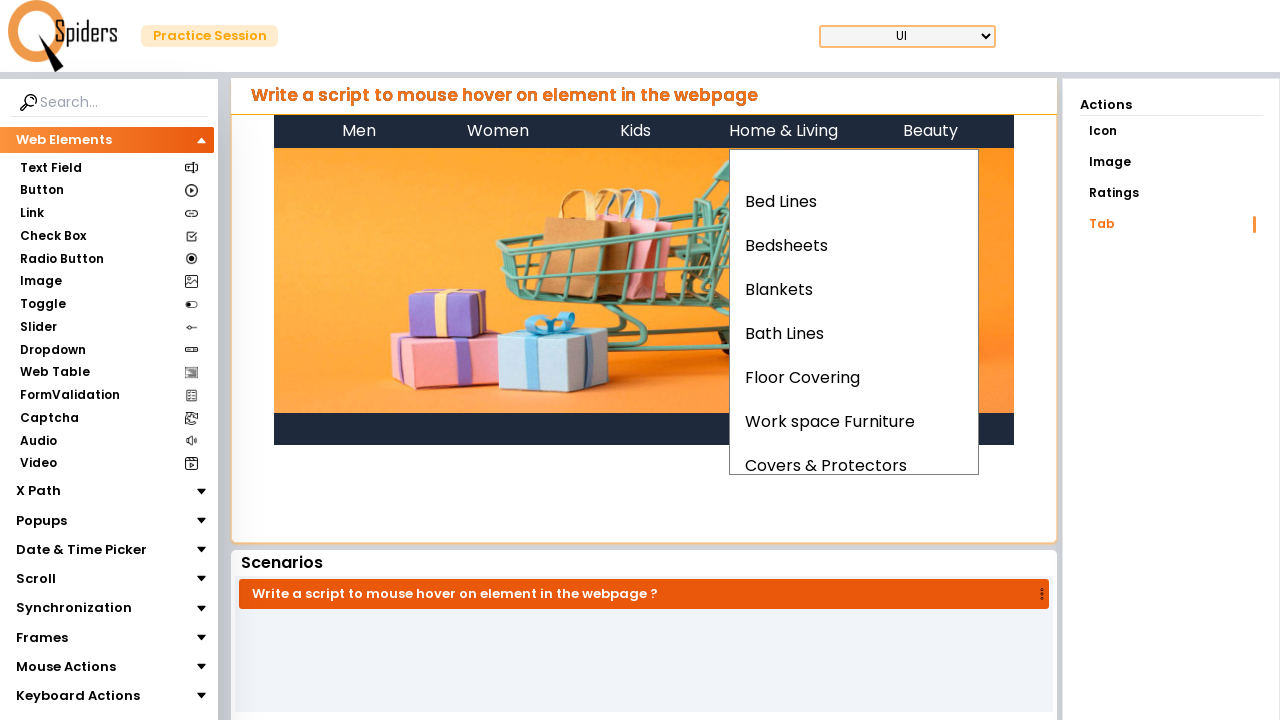

Waited 2 seconds to observe hover effect
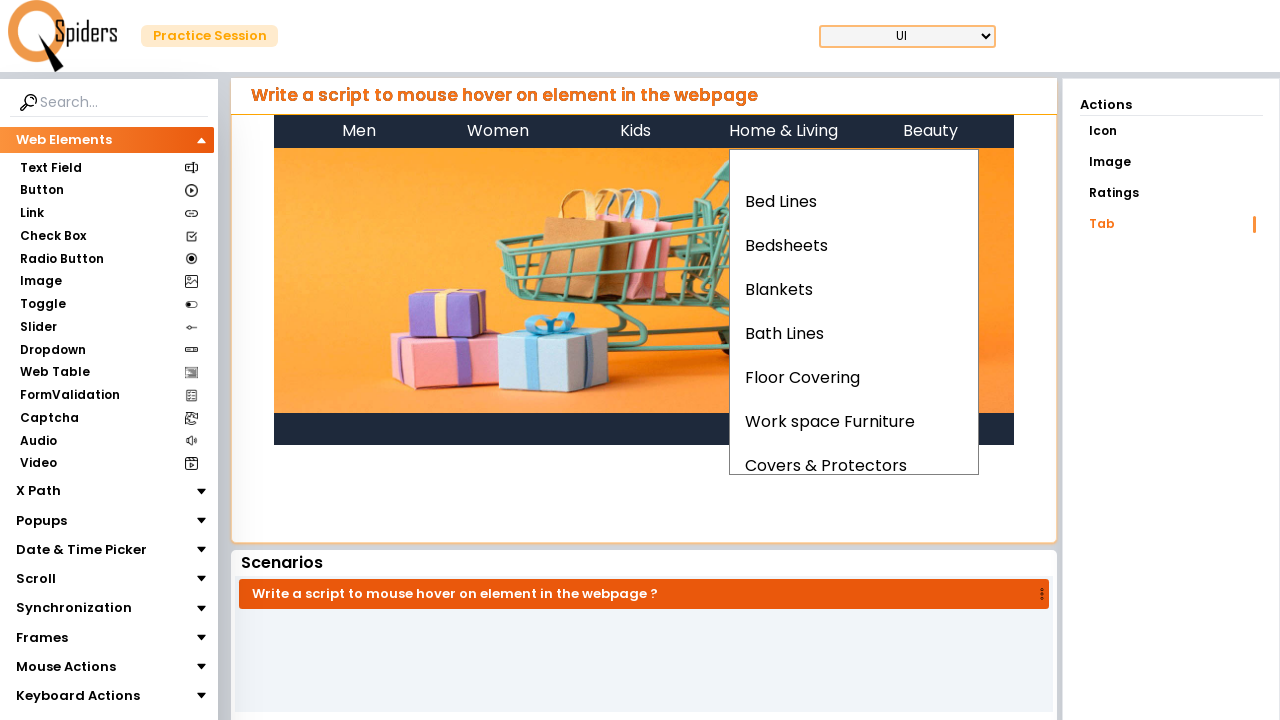

Hovered over a tab element to trigger hover effect at (931, 131) on xpath=//ul[contains(@class,'flex items-center')]/li >> nth=4
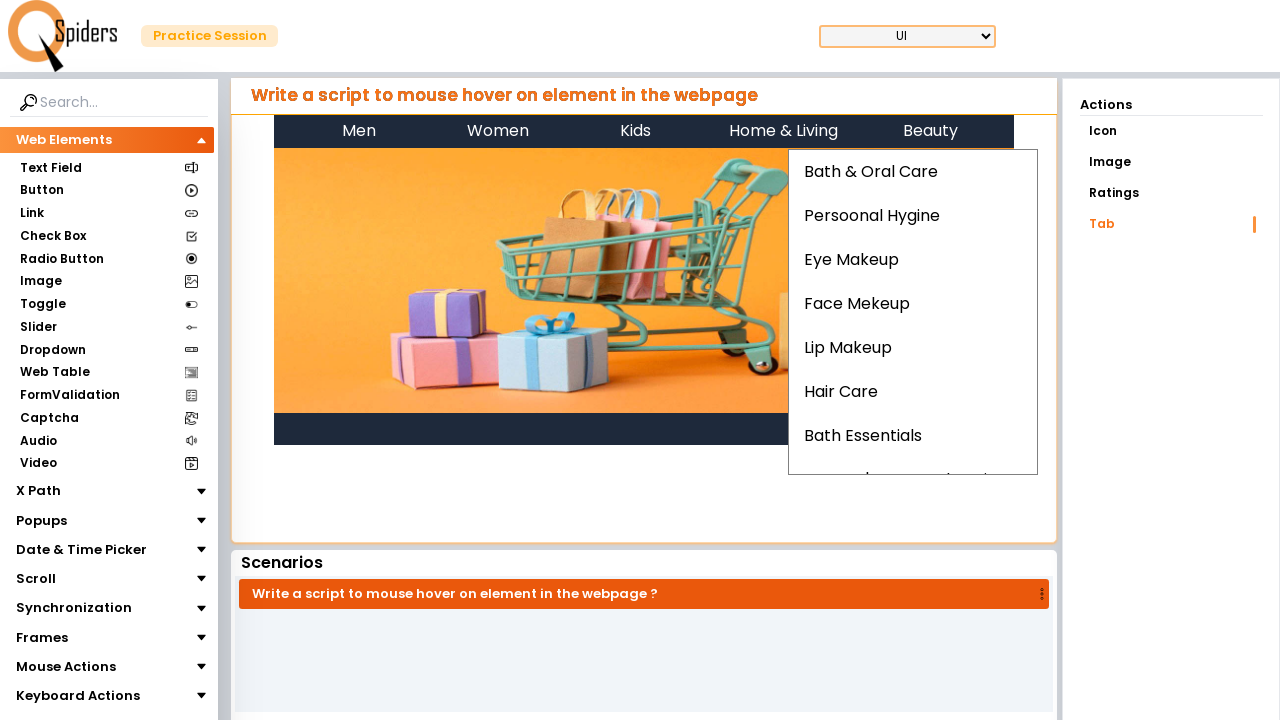

Waited 2 seconds to observe hover effect
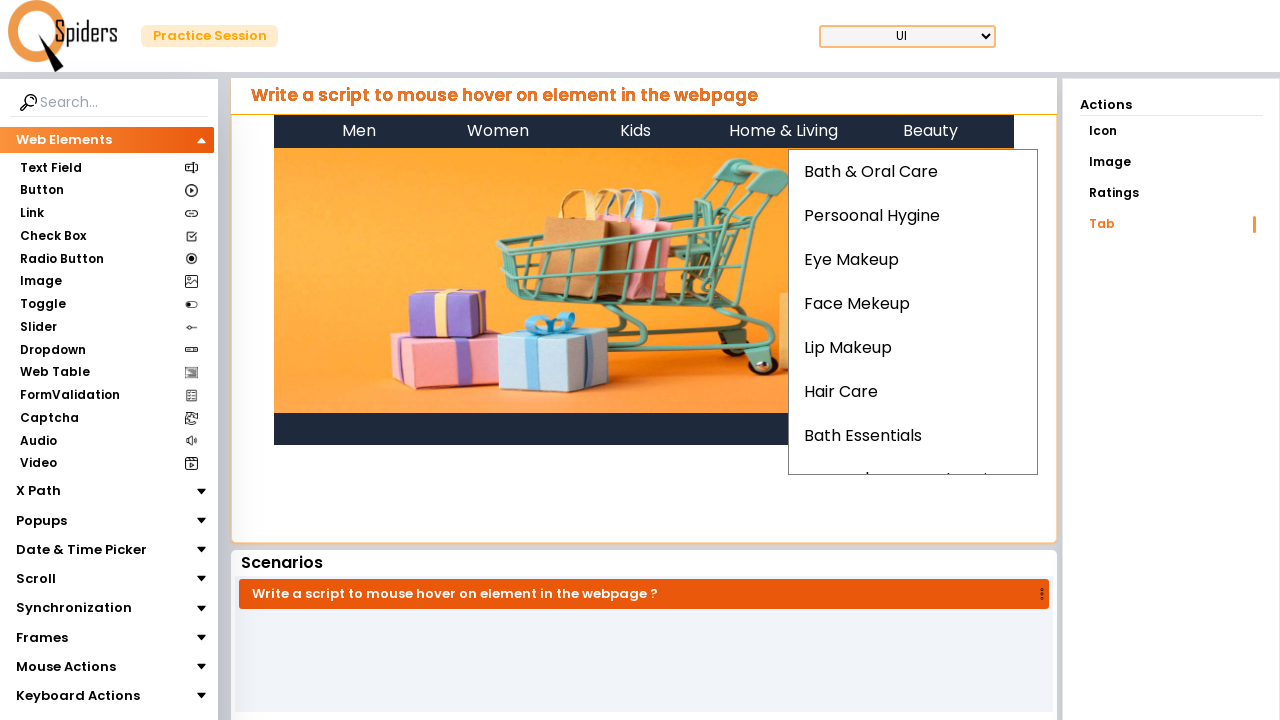

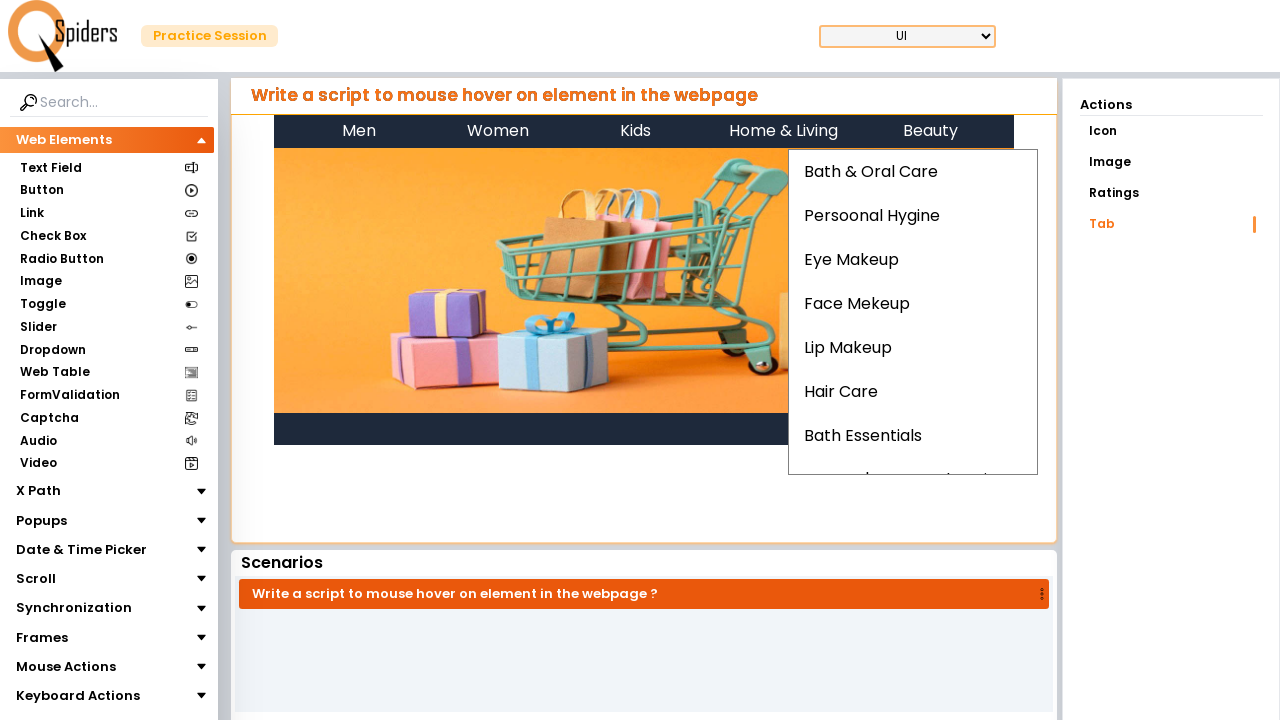